Tests phone number validation with multiple invalid formats: too long, too short, and invalid prefix

Starting URL: https://alada.vn/tai-khoan/dang-ky.html

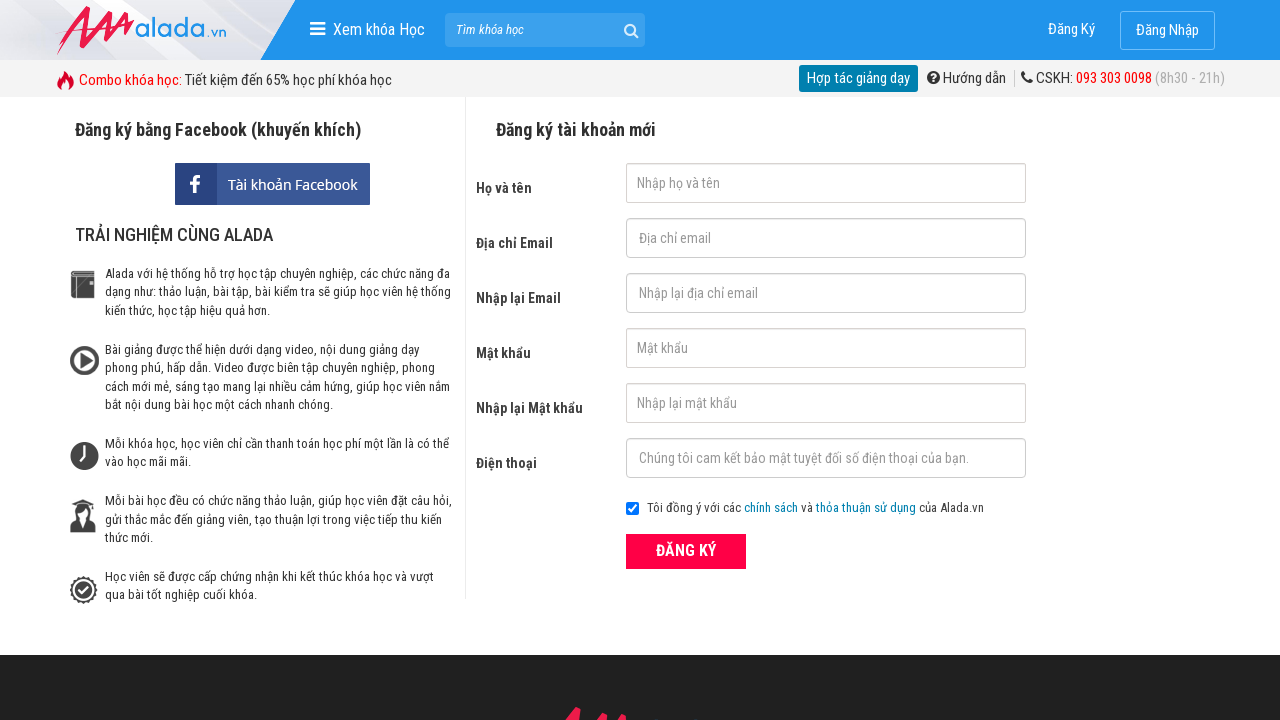

Filled first name field with 'John Wick' on #txtFirstname
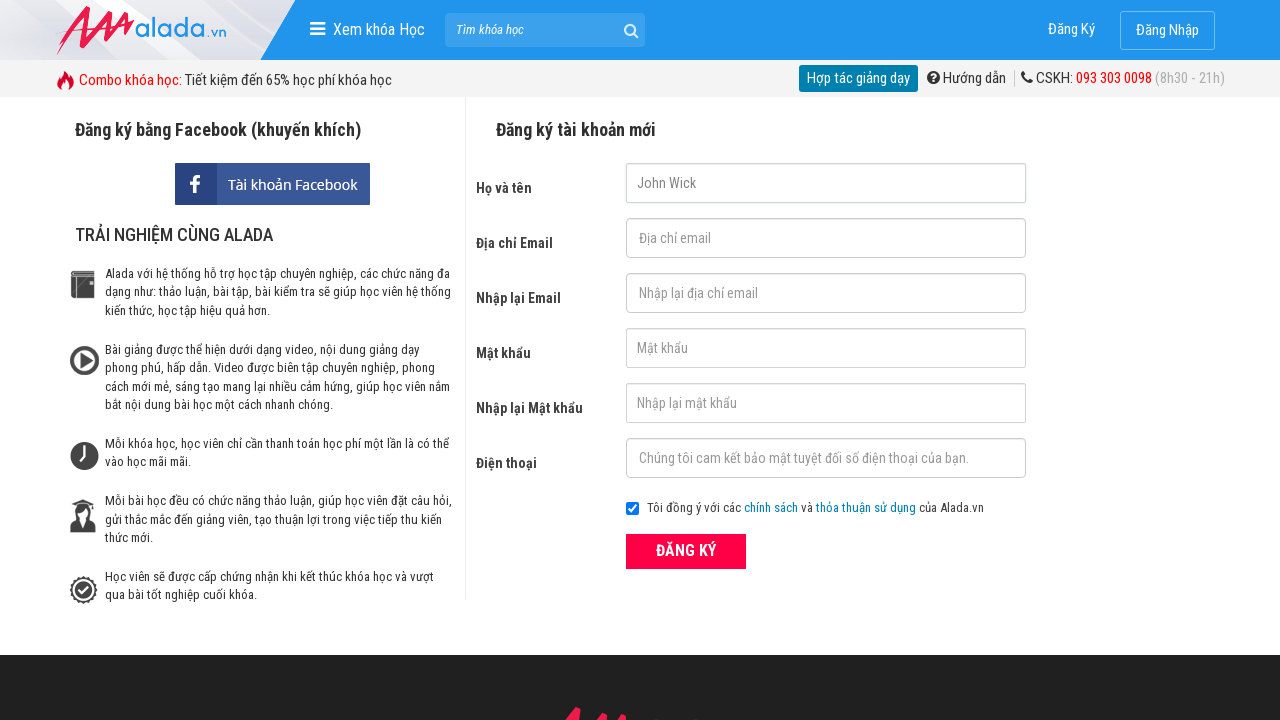

Filled email field with 'john@wick.com' on #txtEmail
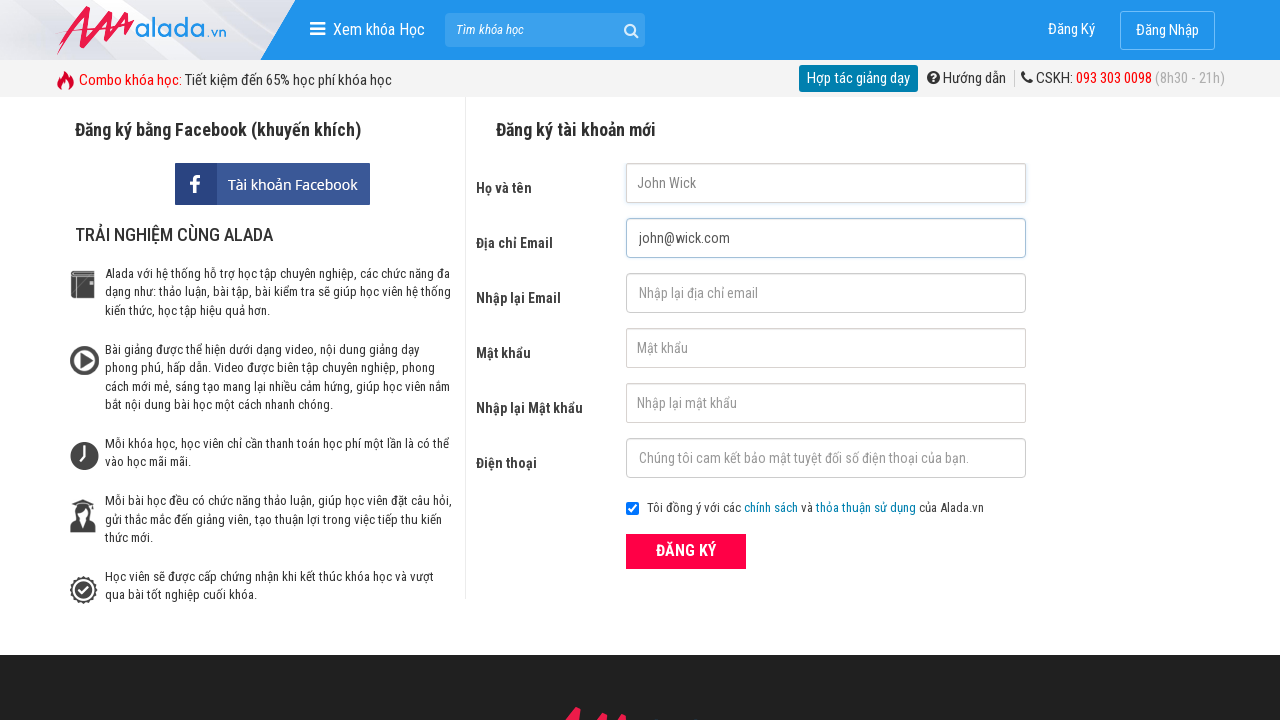

Filled confirm email field with 'john@wick.com' on #txtCEmail
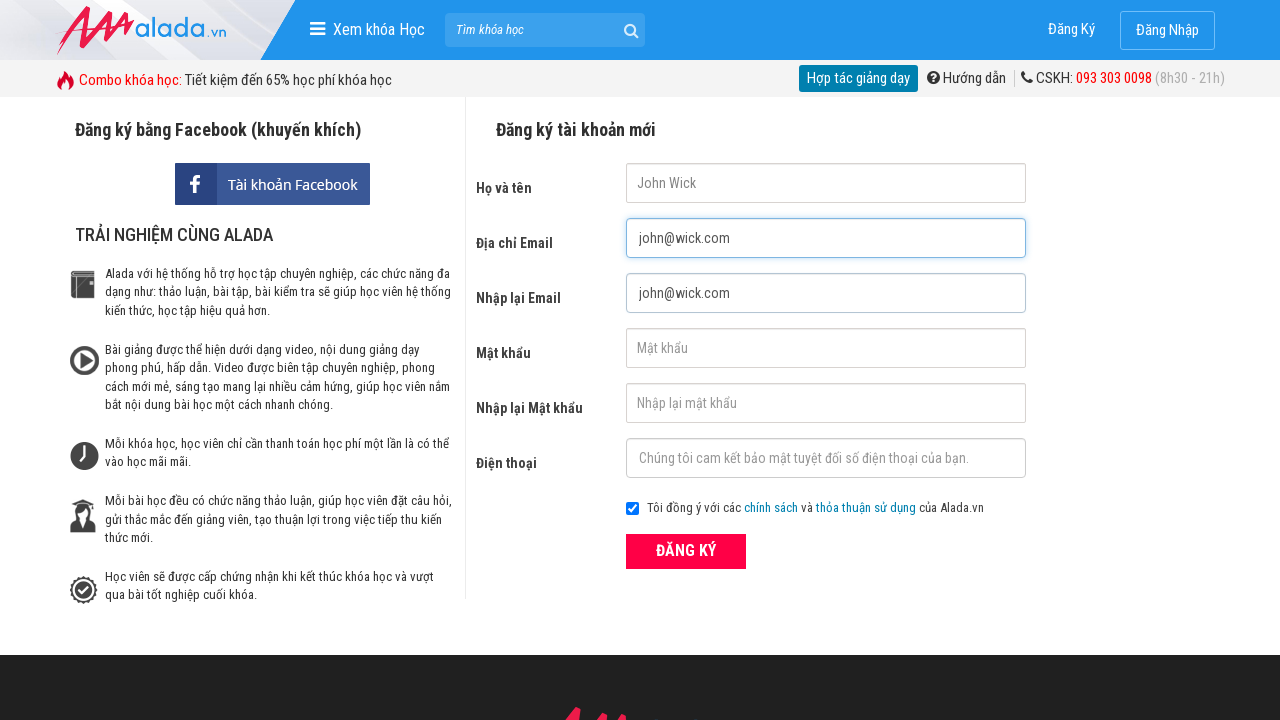

Filled password field with '12345789' on #txtPassword
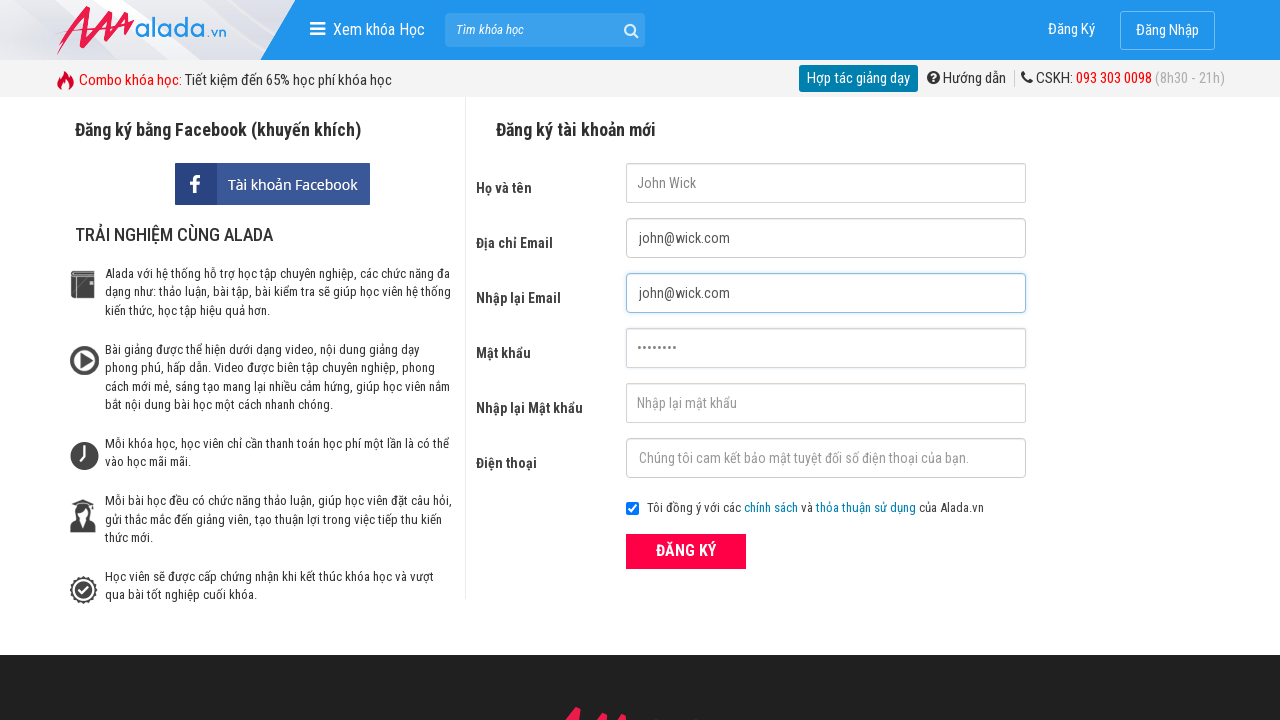

Filled confirm password field with '12345789' on #txtCPassword
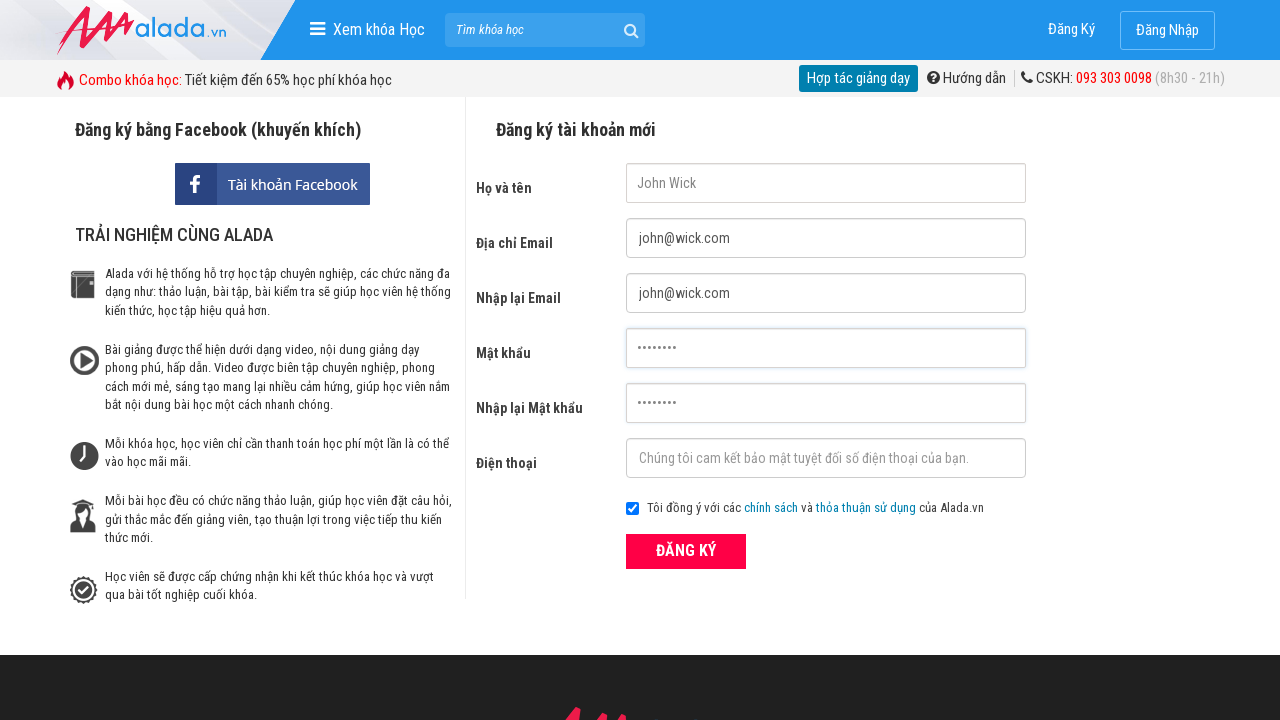

Filled phone field with too short number '091234567' on #txtPhone
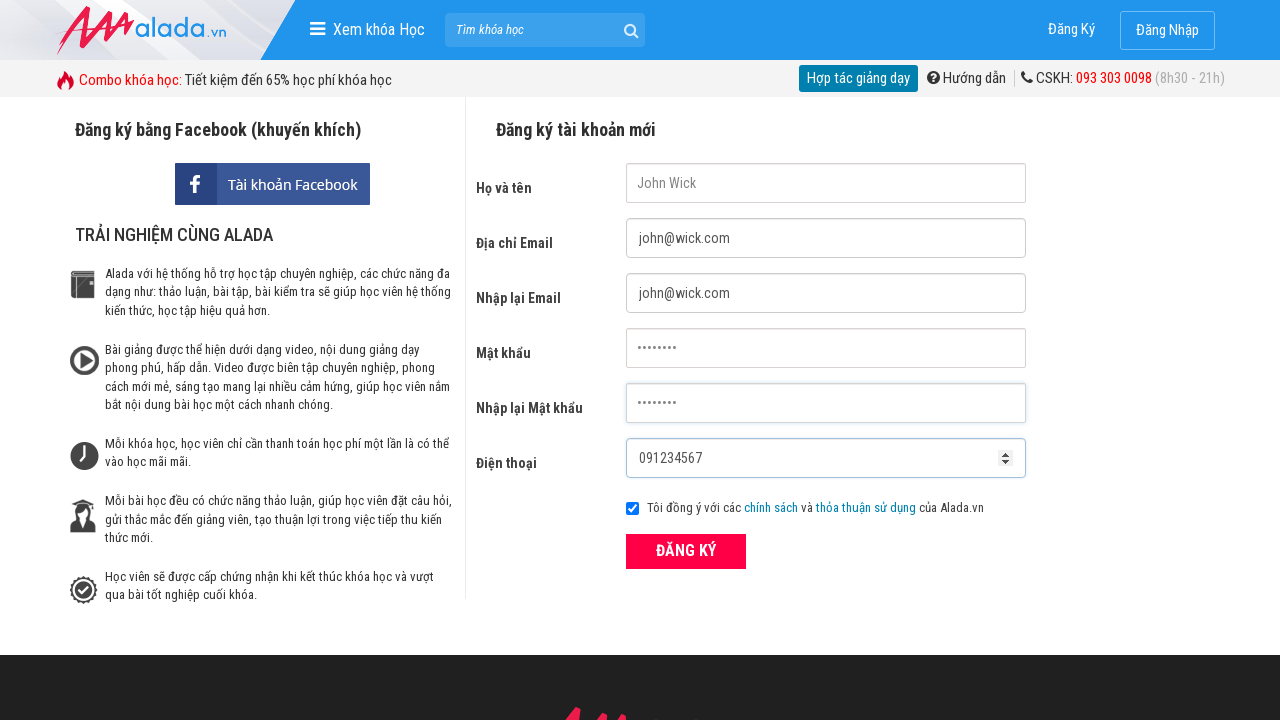

Clicked ĐĂNG KÝ button to submit form with too short phone at (686, 551) on xpath=//form[@id='frmLogin']//button[text()='ĐĂNG KÝ']
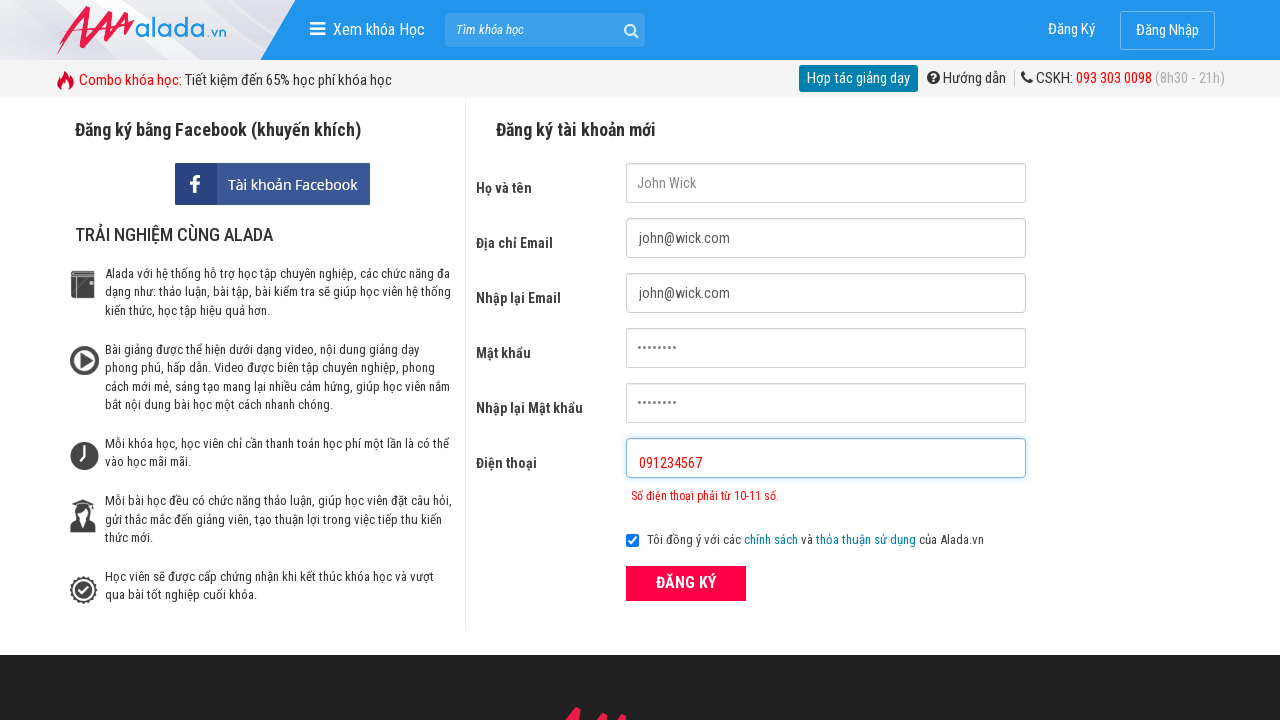

Phone error message appeared for too short number
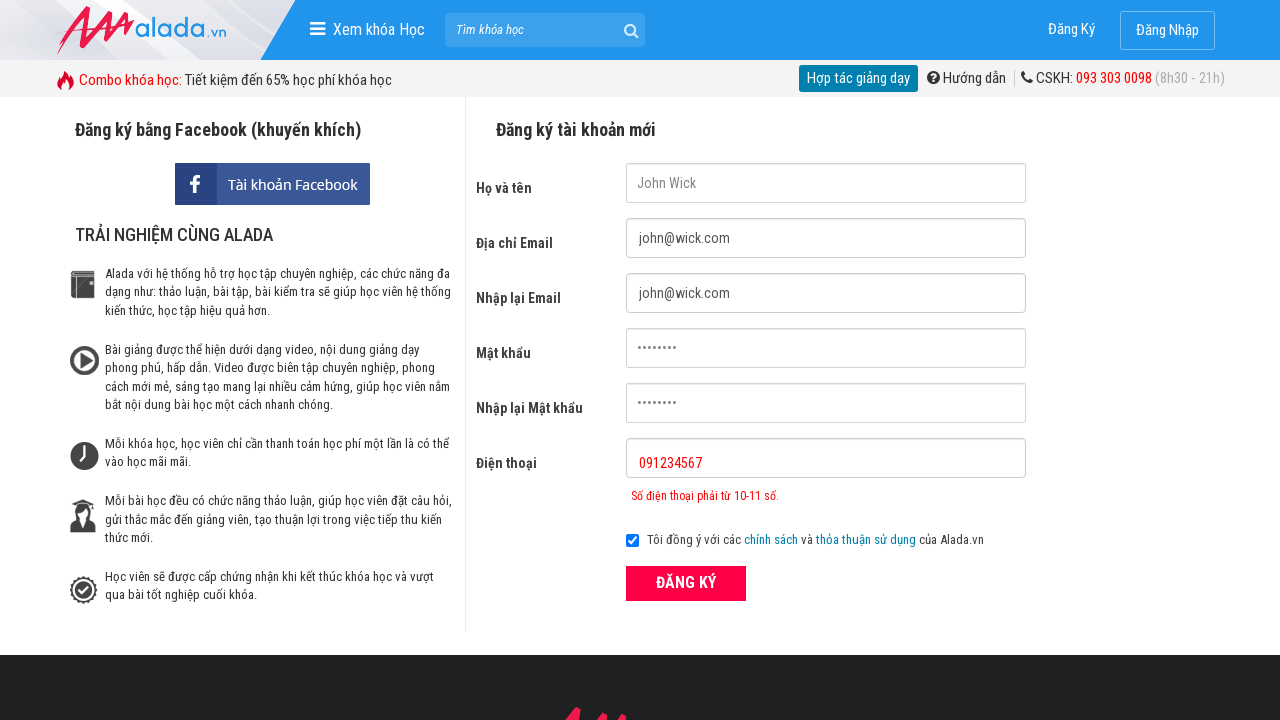

Cleared phone field on #txtPhone
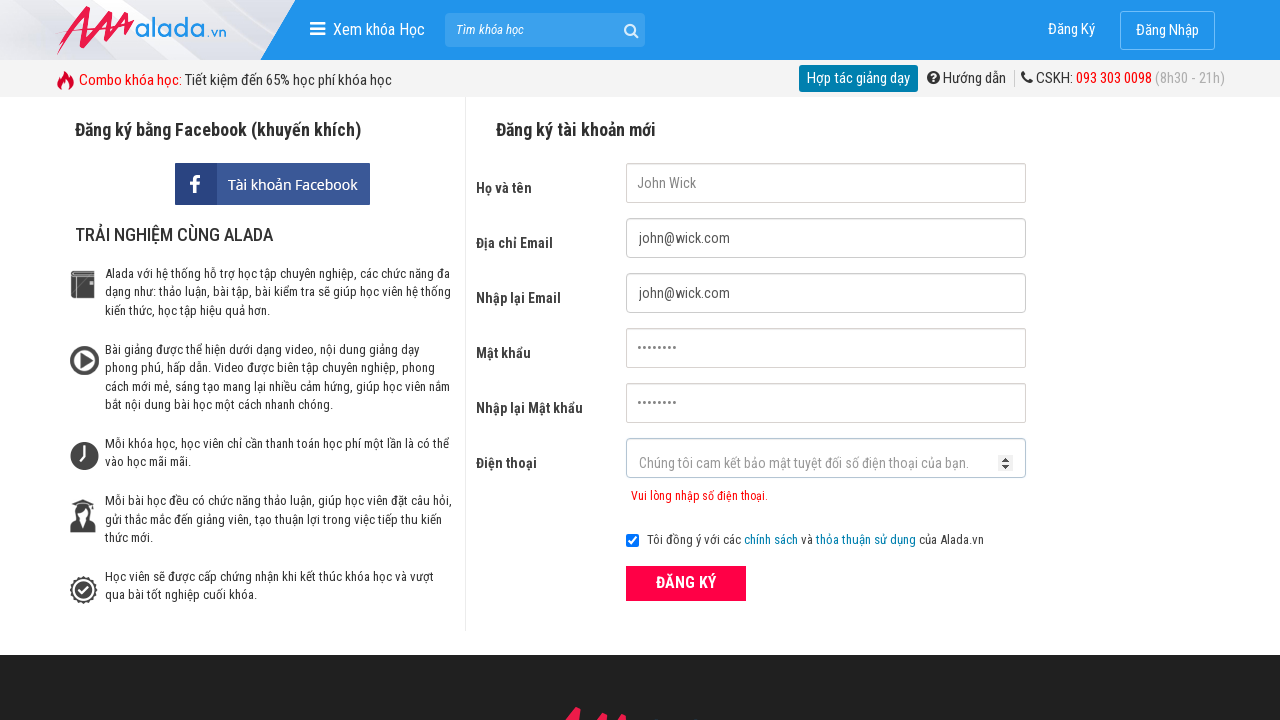

Filled phone field with too long number '091234567123' on #txtPhone
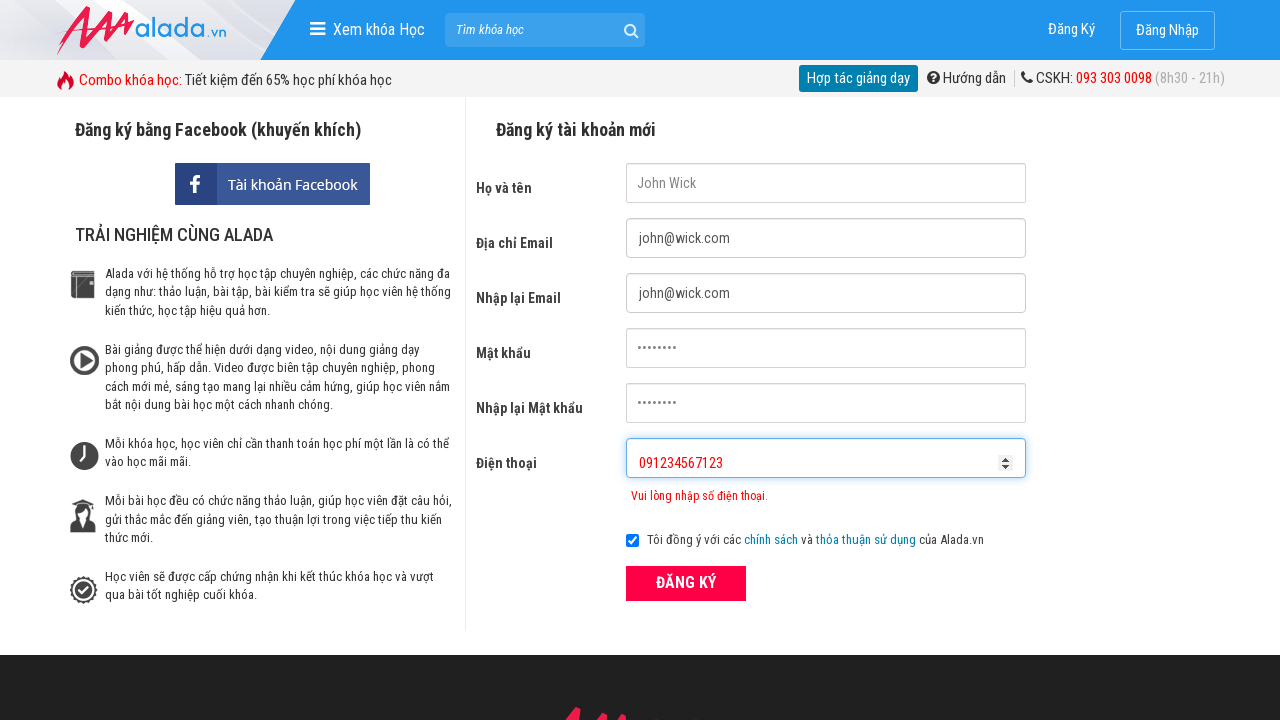

Clicked ĐĂNG KÝ button to submit form with too long phone at (686, 583) on xpath=//form[@id='frmLogin']//button[text()='ĐĂNG KÝ']
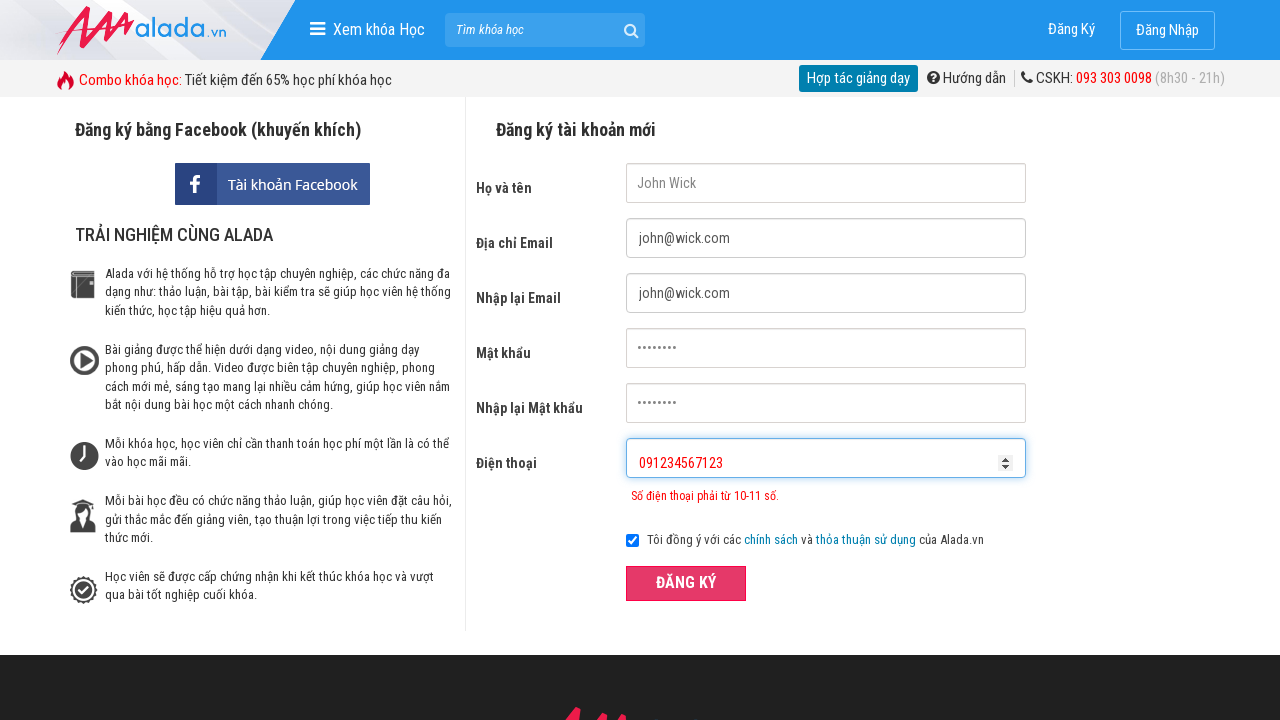

Phone error message appeared for too long number
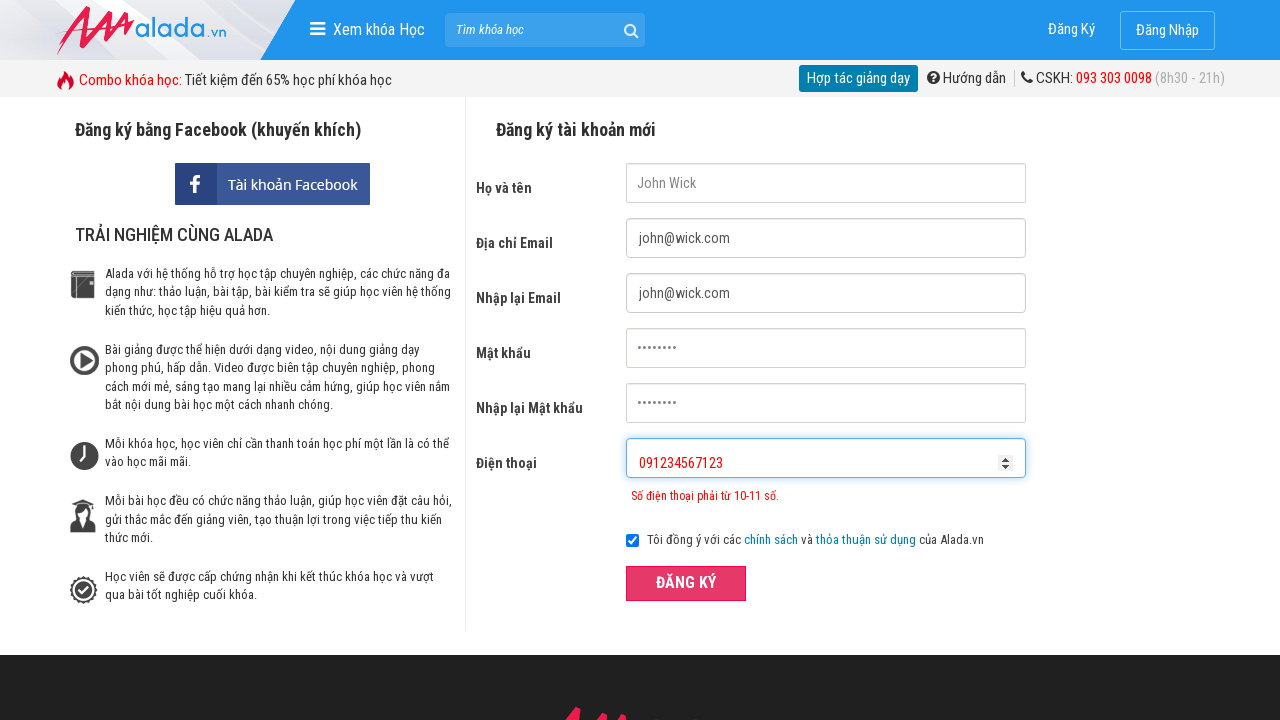

Cleared phone field on #txtPhone
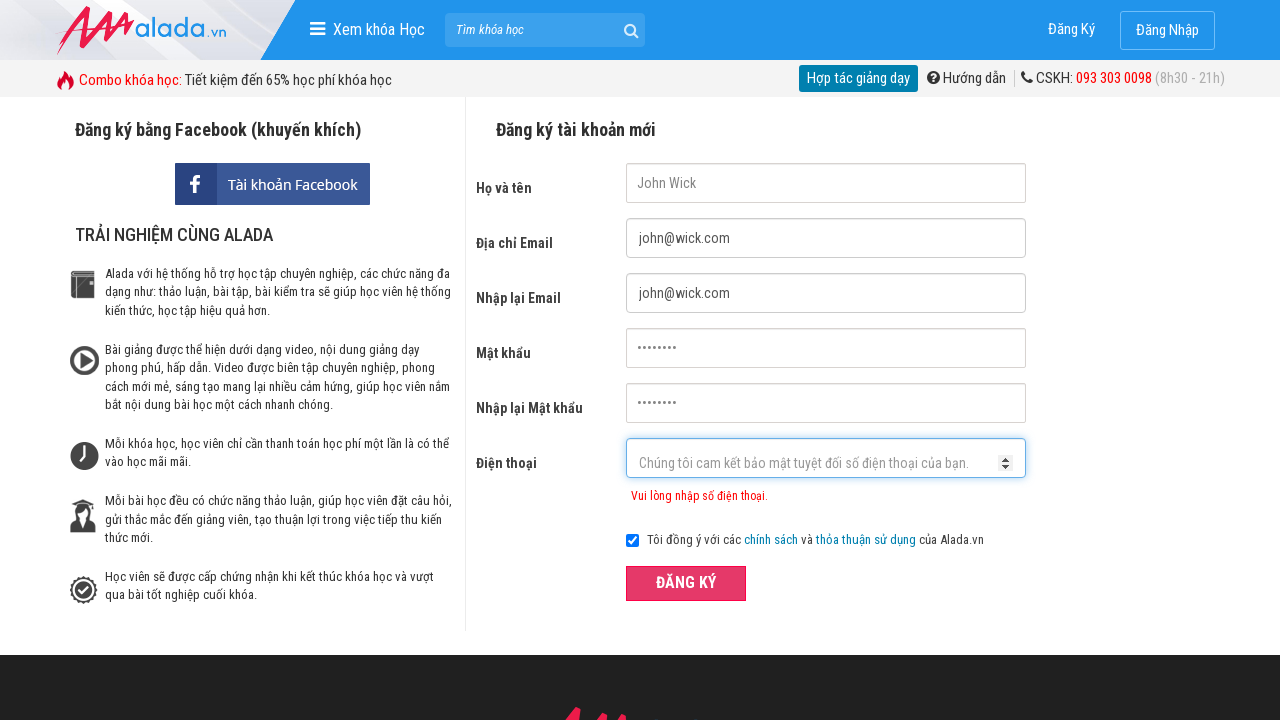

Filled phone field with invalid prefix '8970123456' on #txtPhone
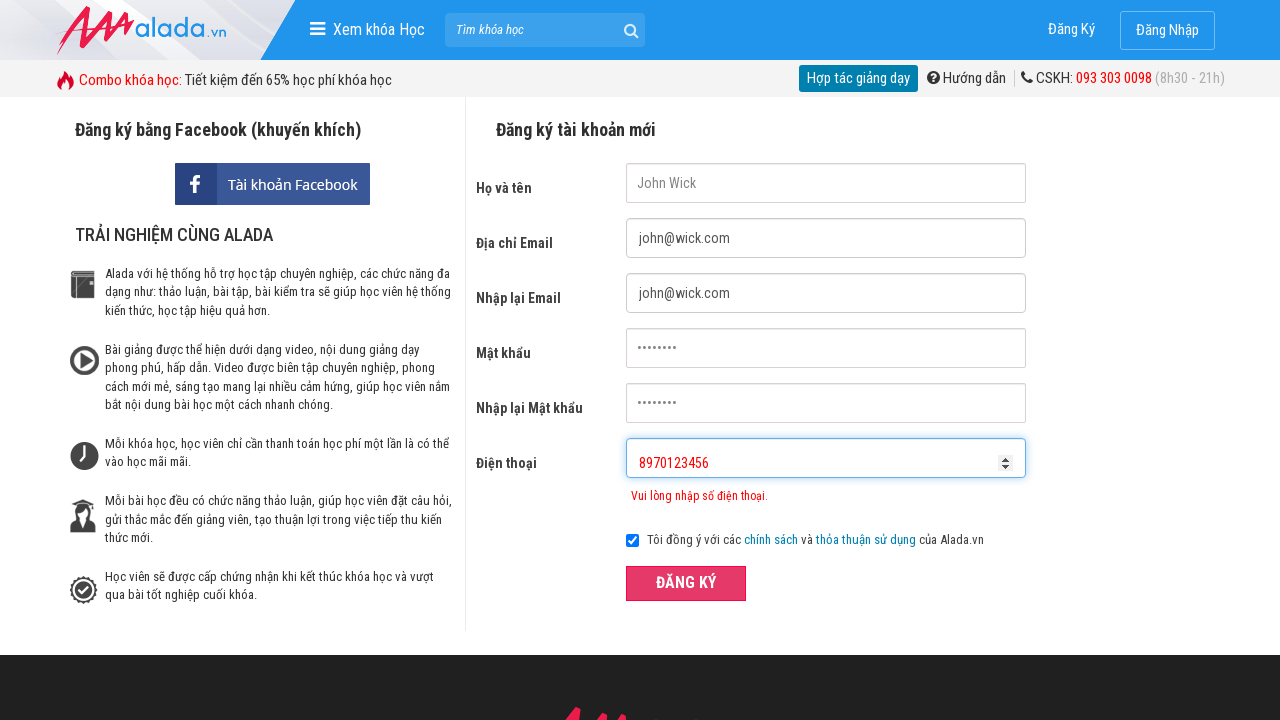

Clicked ĐĂNG KÝ button to submit form with invalid prefix phone at (686, 583) on xpath=//form[@id='frmLogin']//button[text()='ĐĂNG KÝ']
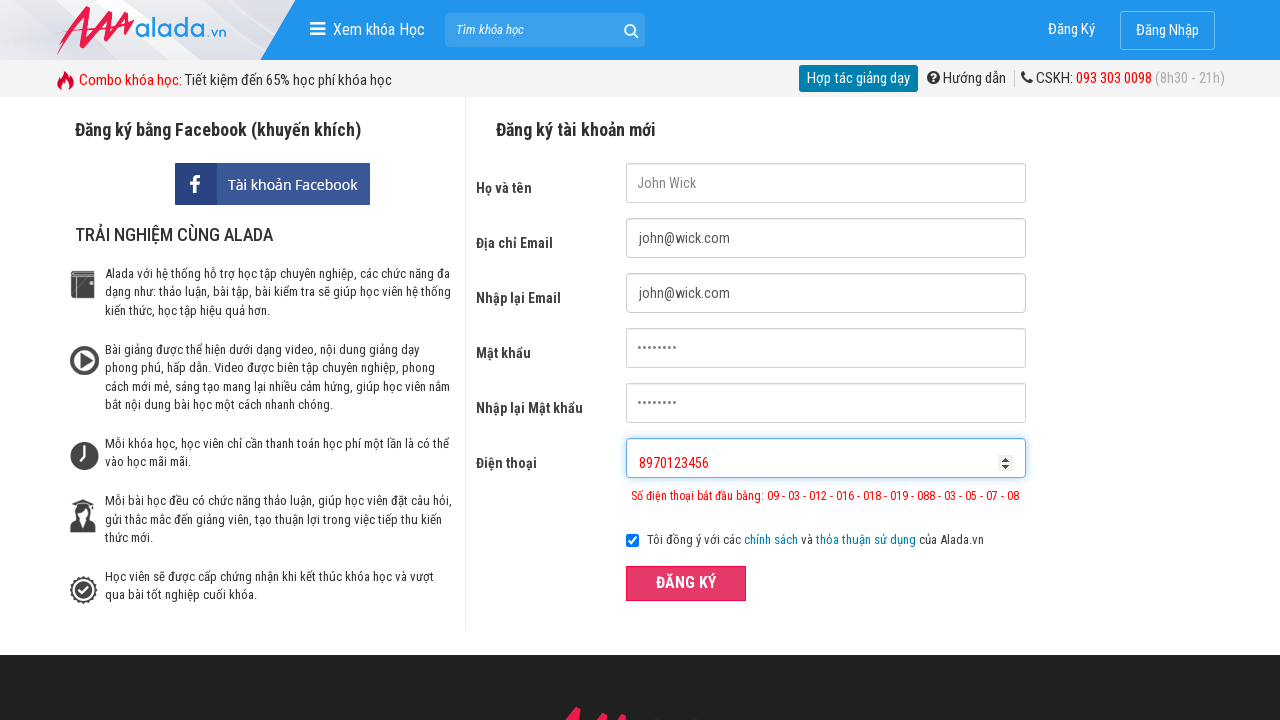

Phone error message appeared for invalid prefix number
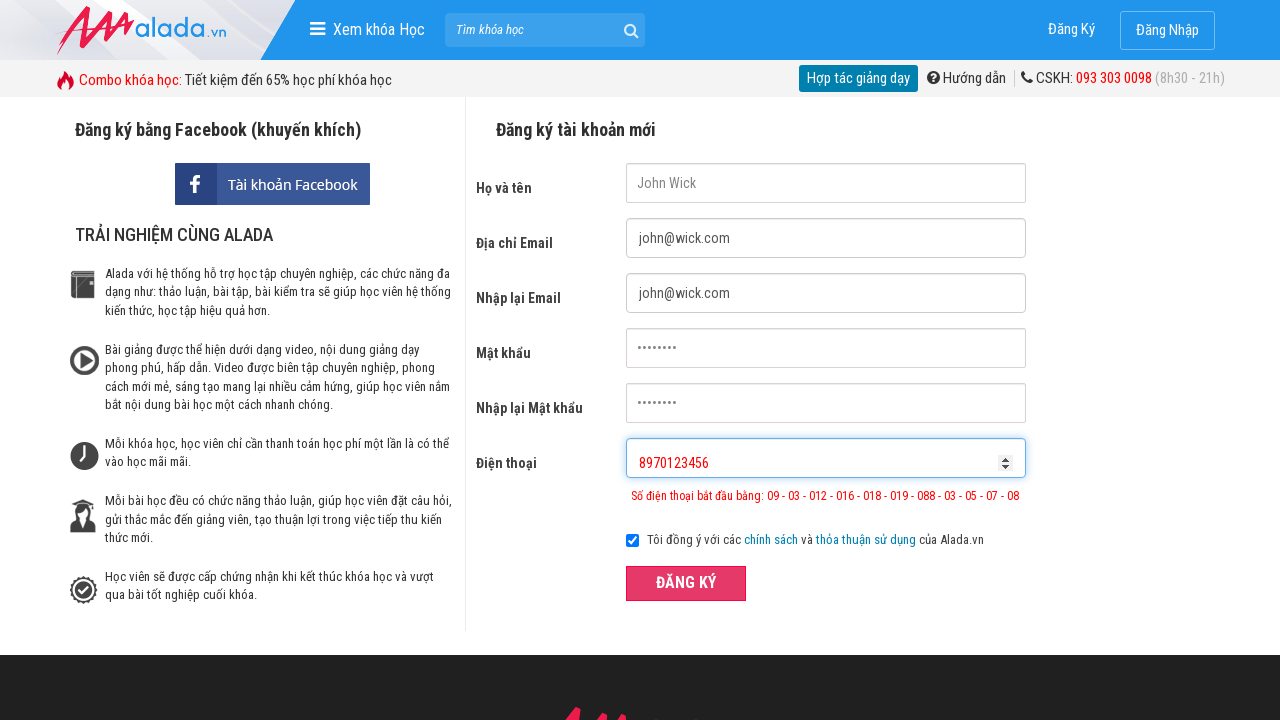

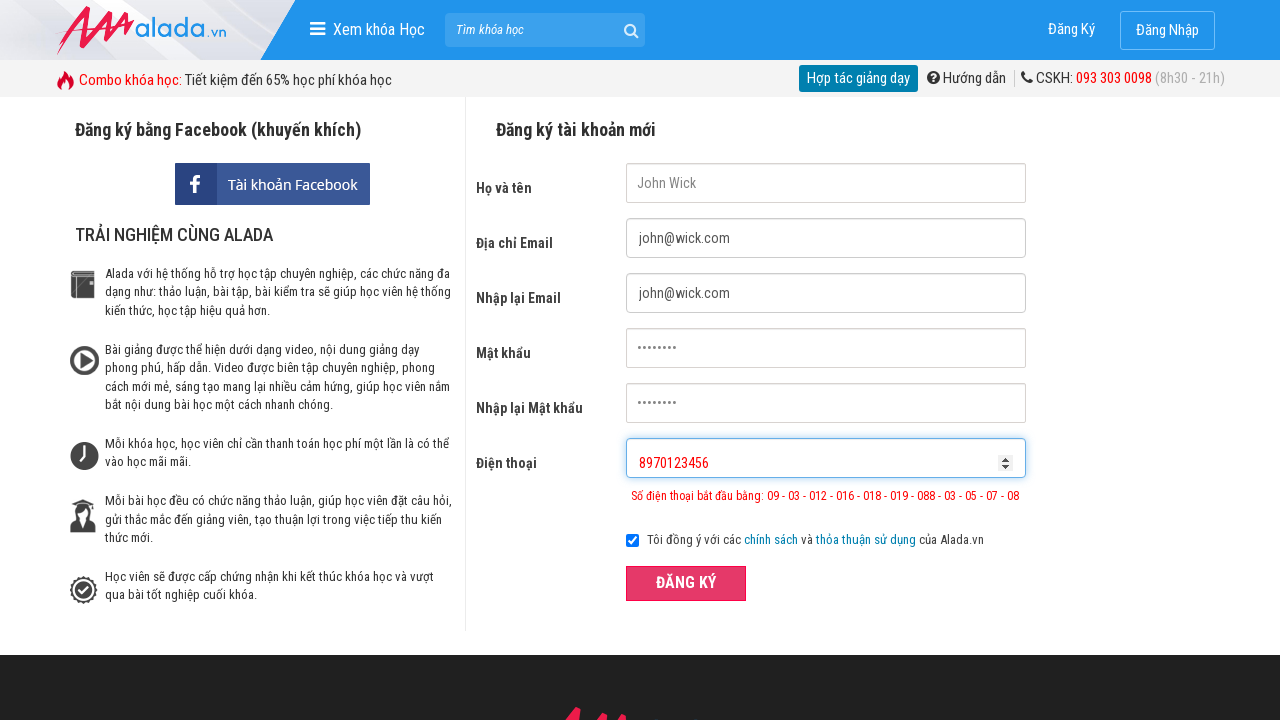